Tests drag and drop functionality on jQuery UI demo page by dragging the draggable element onto the droppable target and verifying the drop text changes.

Starting URL: http://jqueryui.com/resources/demos/droppable/default.html

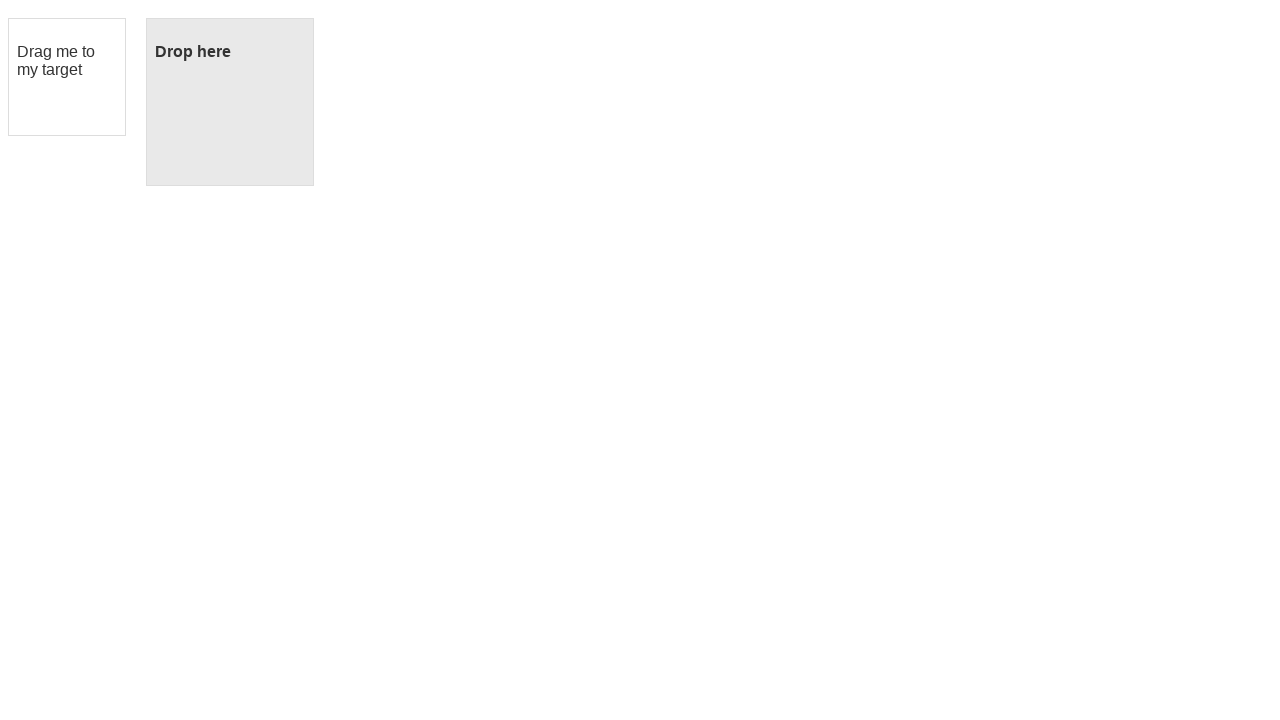

Draggable element became visible
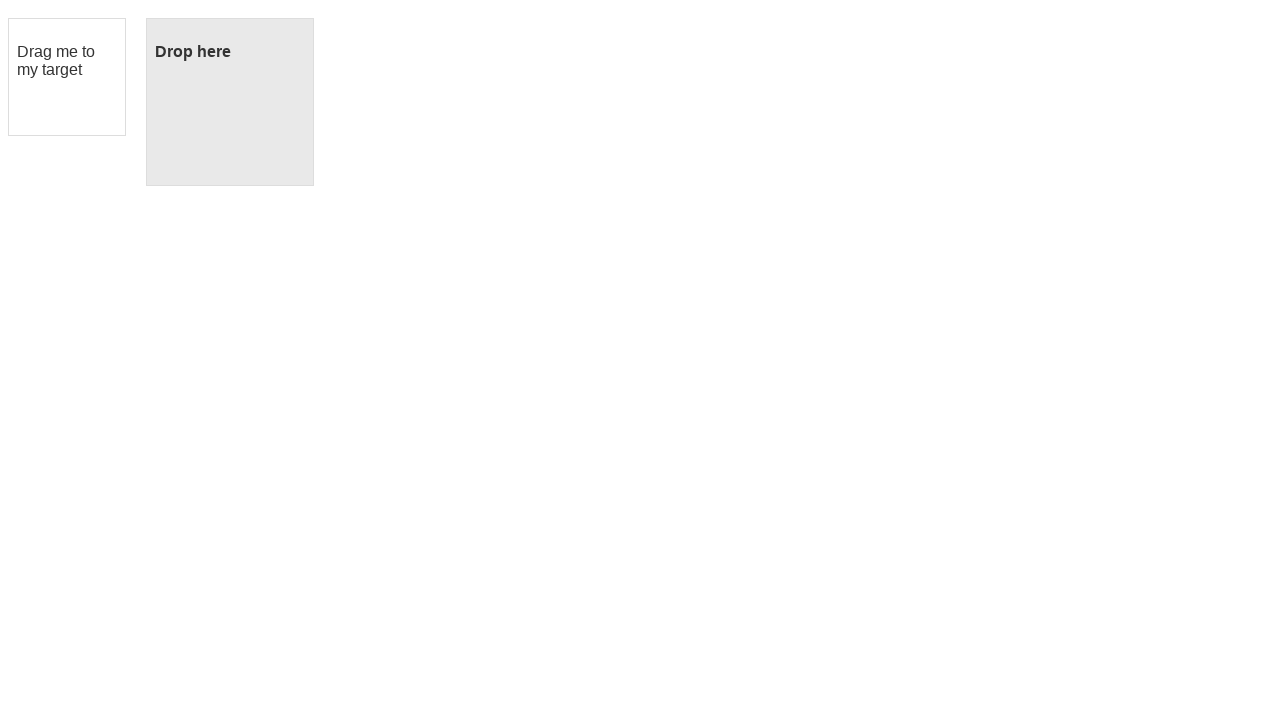

Droppable element became visible
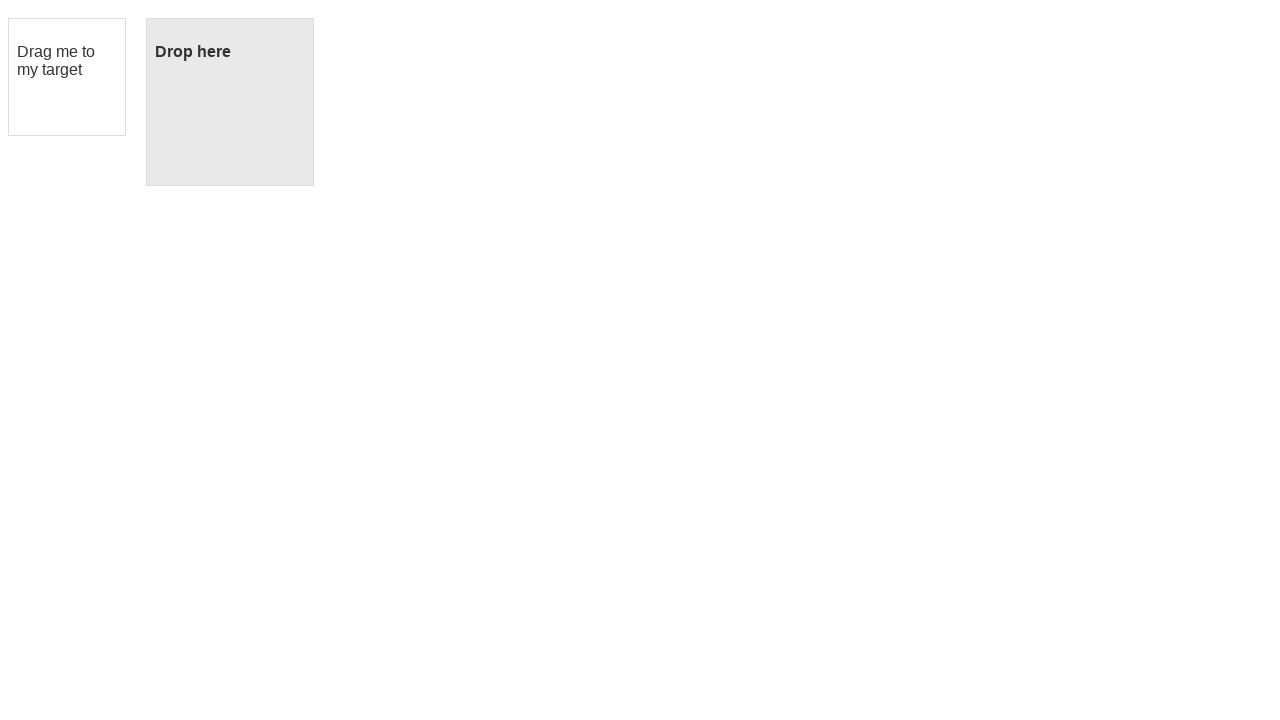

Dragged the draggable element onto the droppable target at (230, 102)
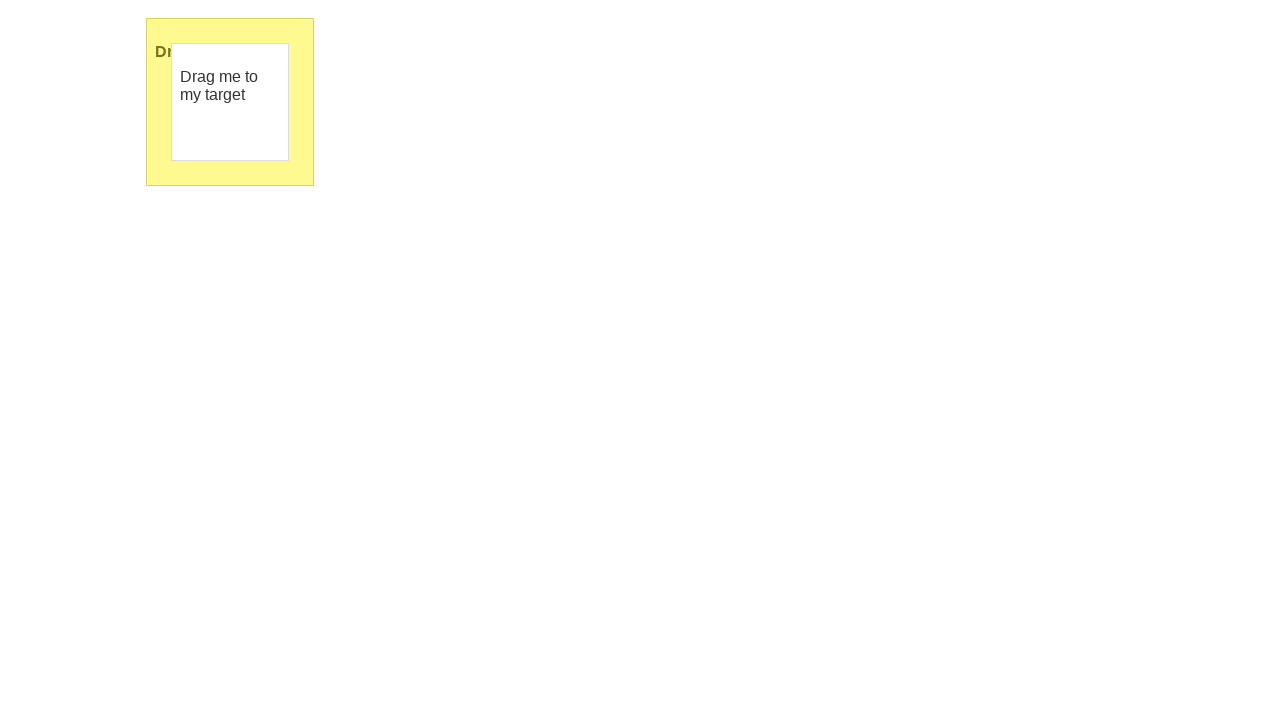

Verified drop was successful - droppable text changed to 'Dropped!'
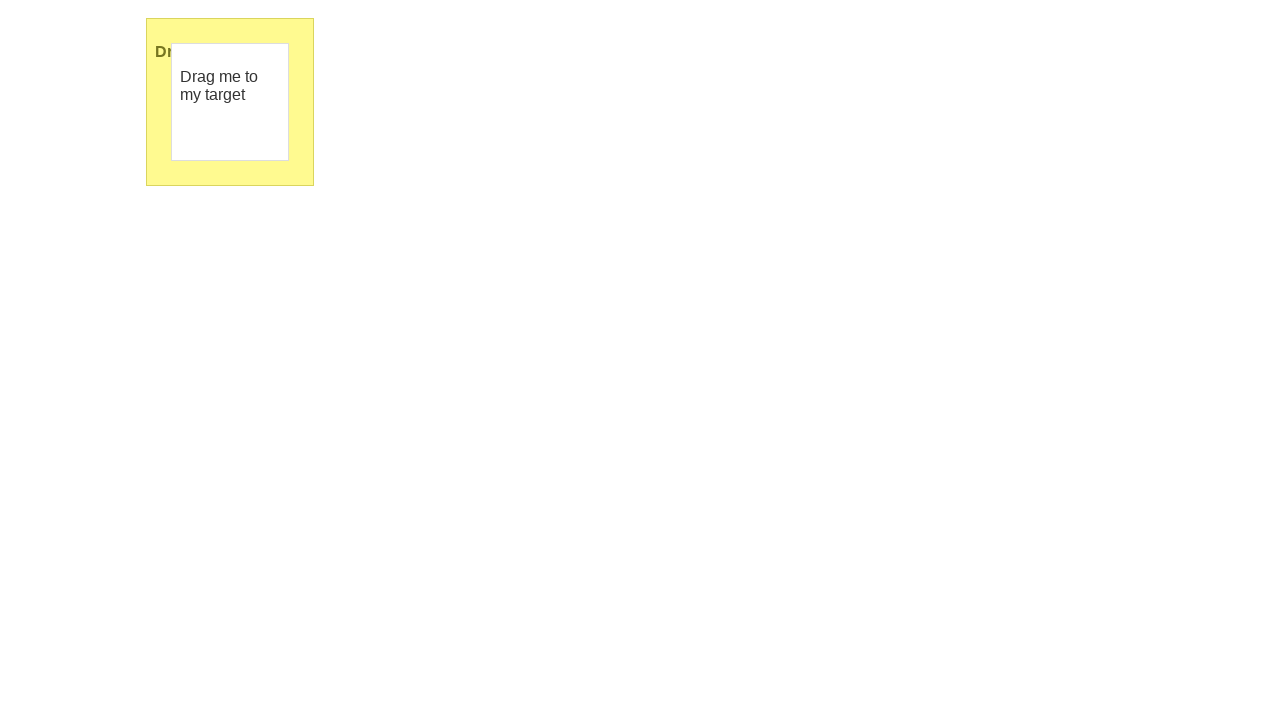

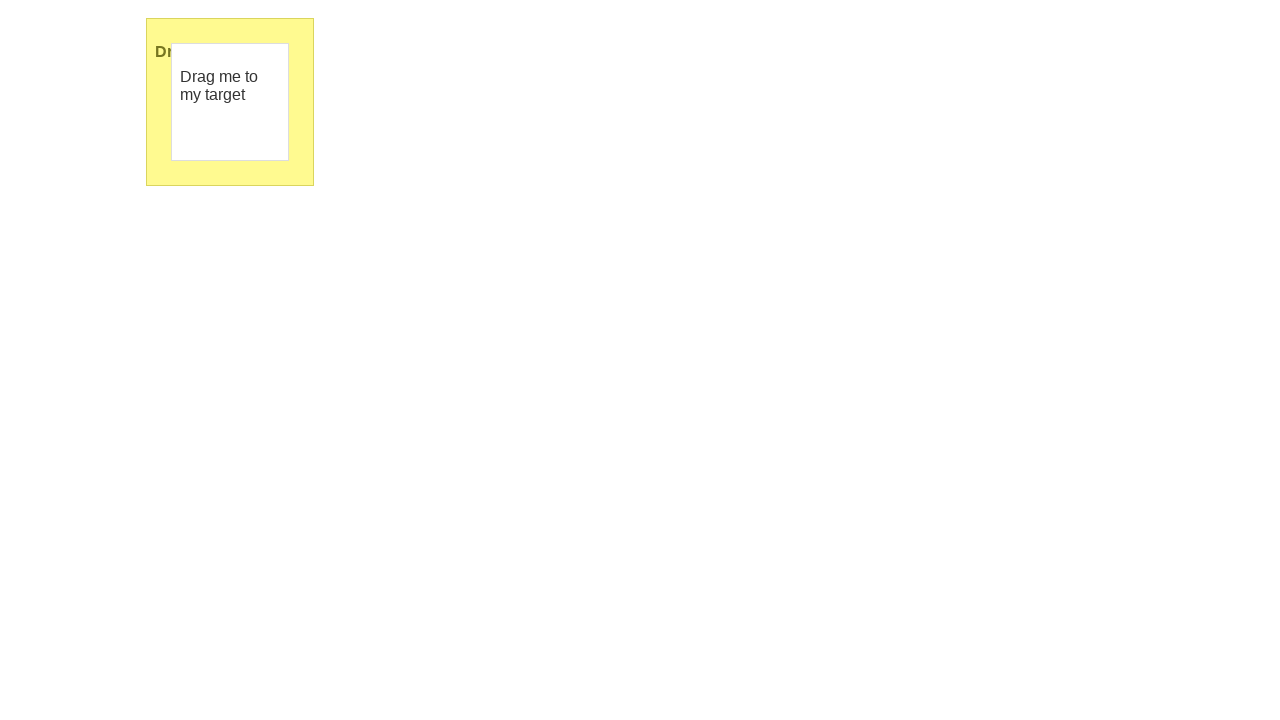